Navigates to Leek Duck Pokémon GO events page, waits for current events to load, then clicks on the first event link and verifies that event details (title, start date/time, end date/time) are displayed on the event page.

Starting URL: https://leekduck.com/events

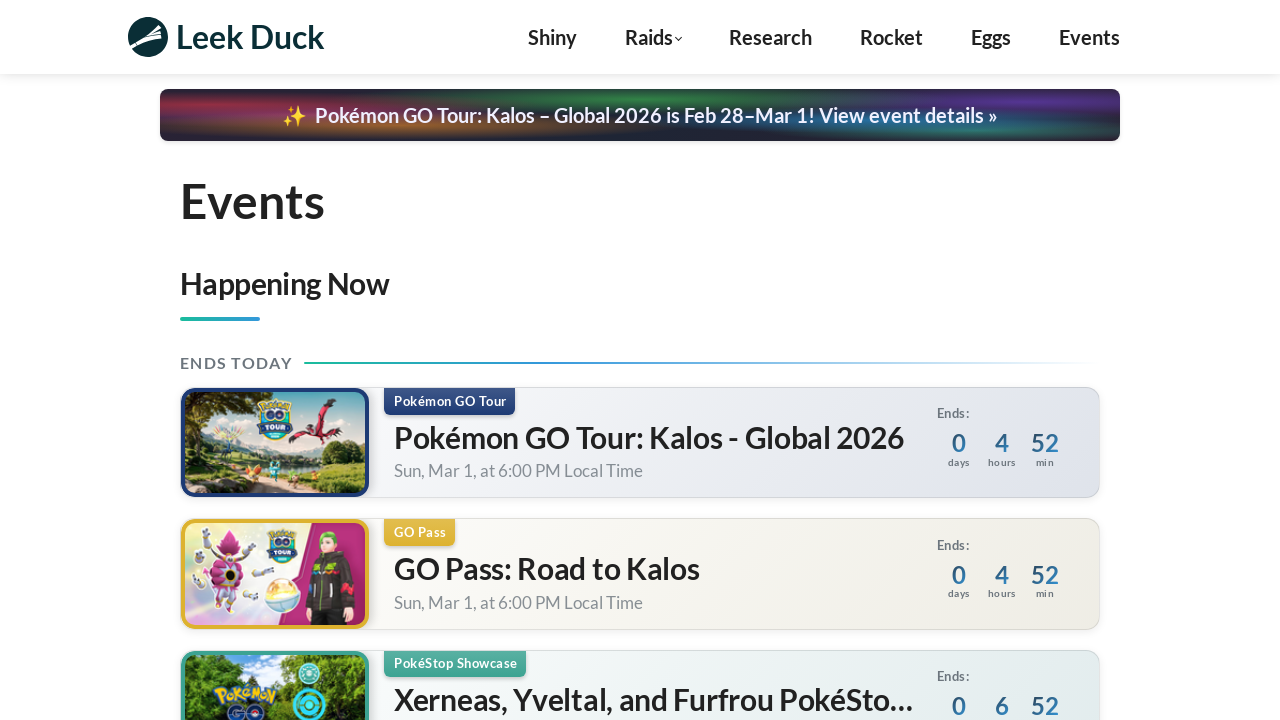

Waited for current events section to load
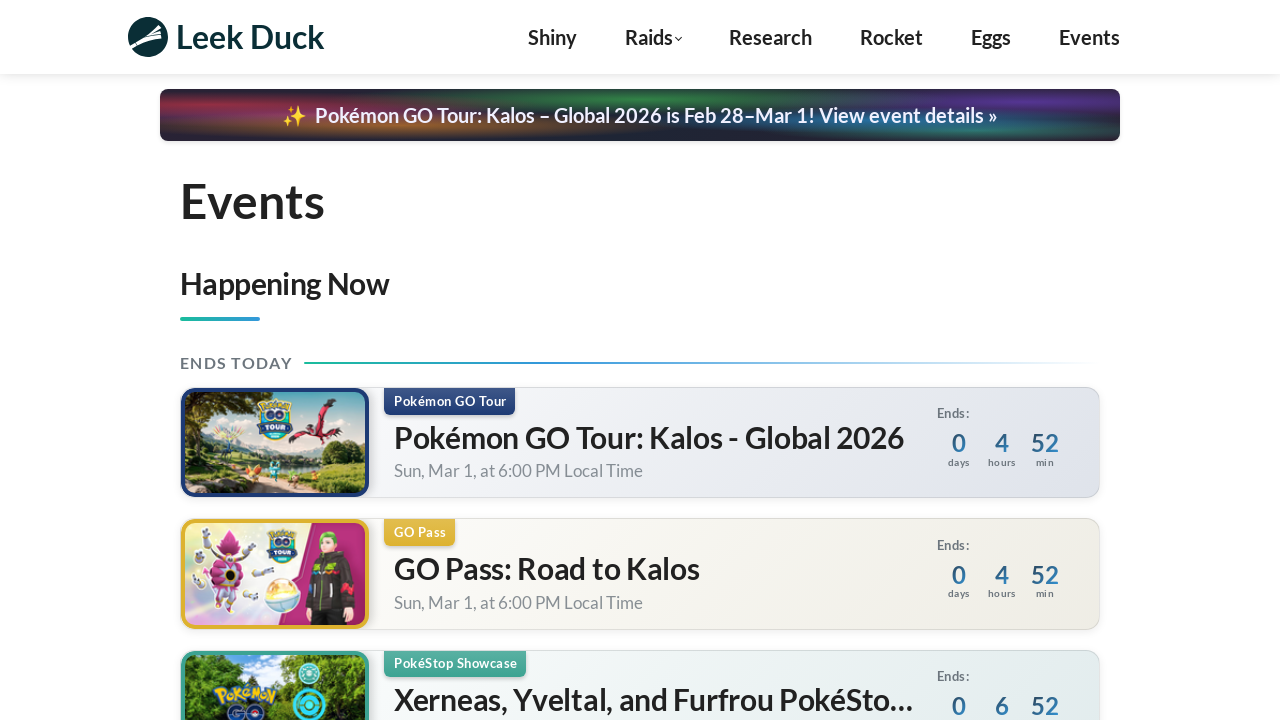

Located first event link
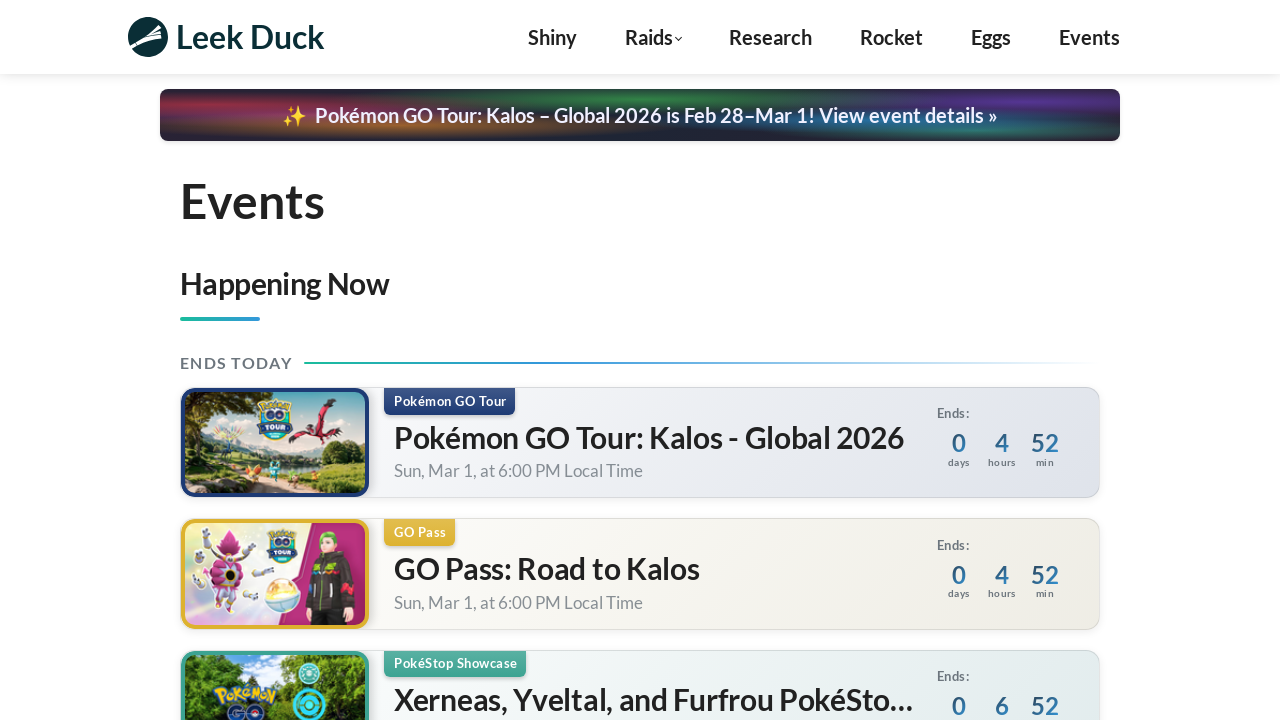

Clicked first event link at (640, 443) on div.events-list.current-events span a >> nth=0
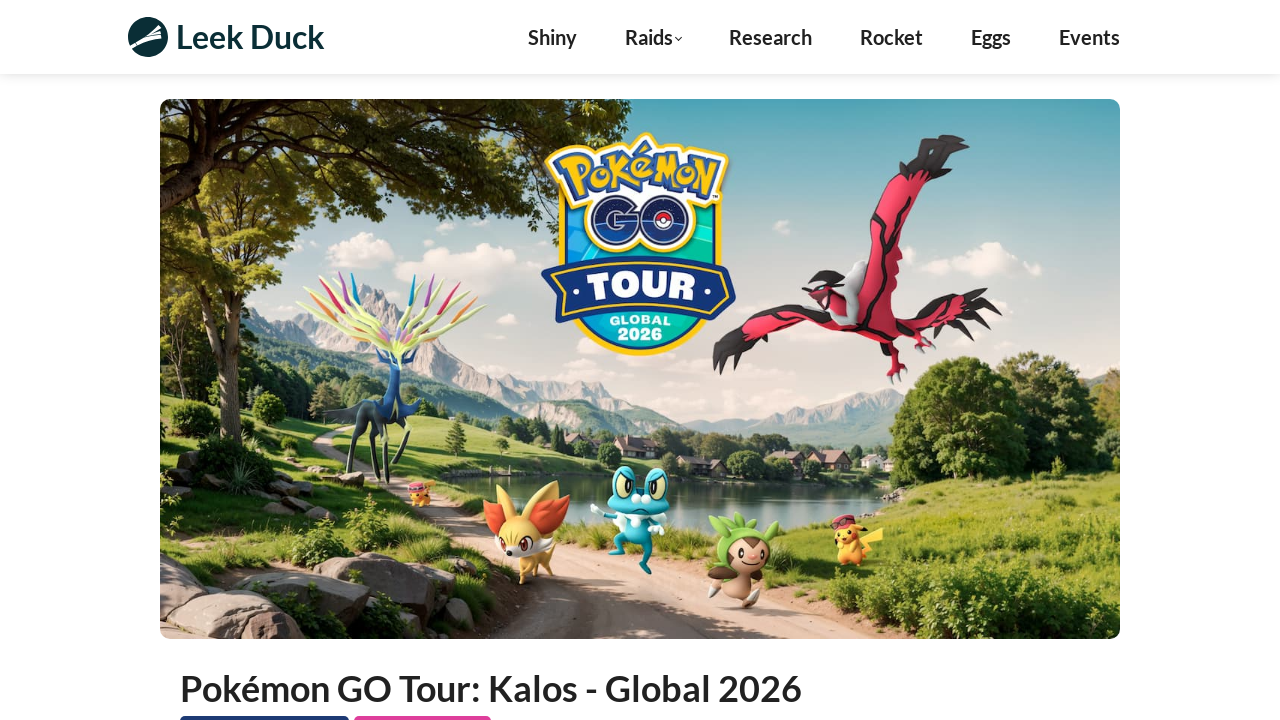

Event title heading loaded
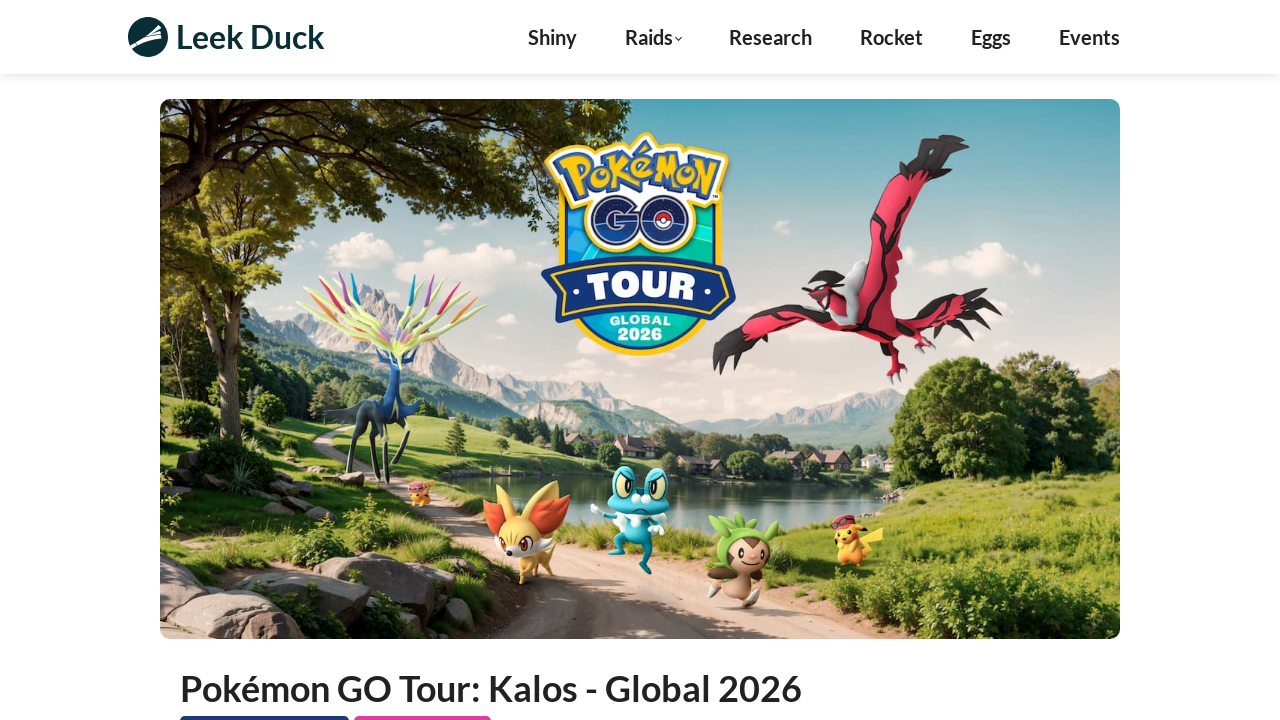

Event start date element loaded
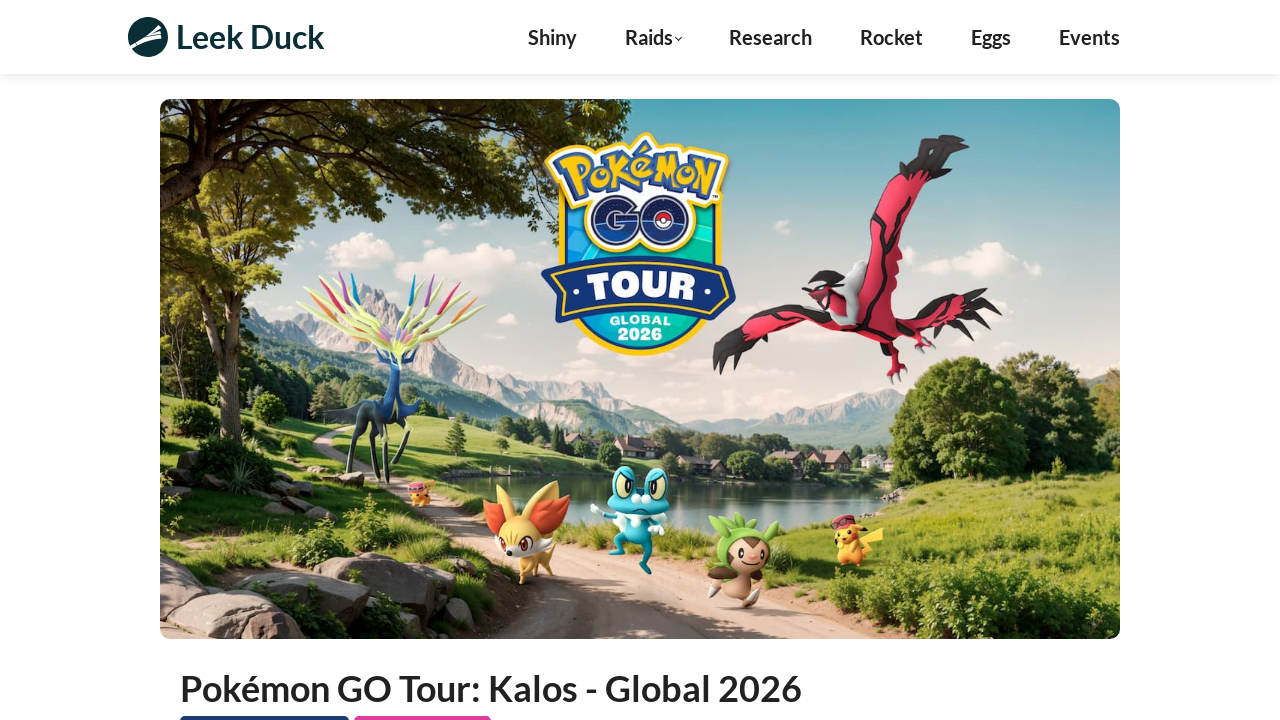

Event start time element loaded
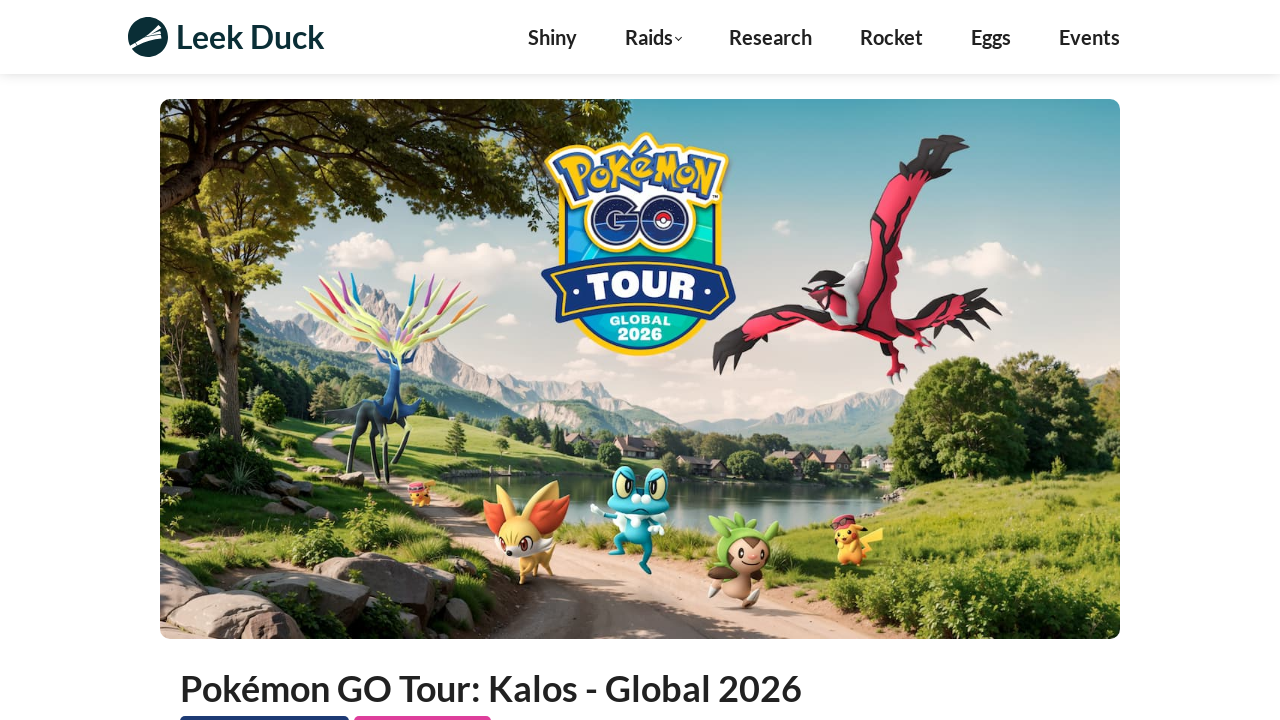

Event end date element loaded
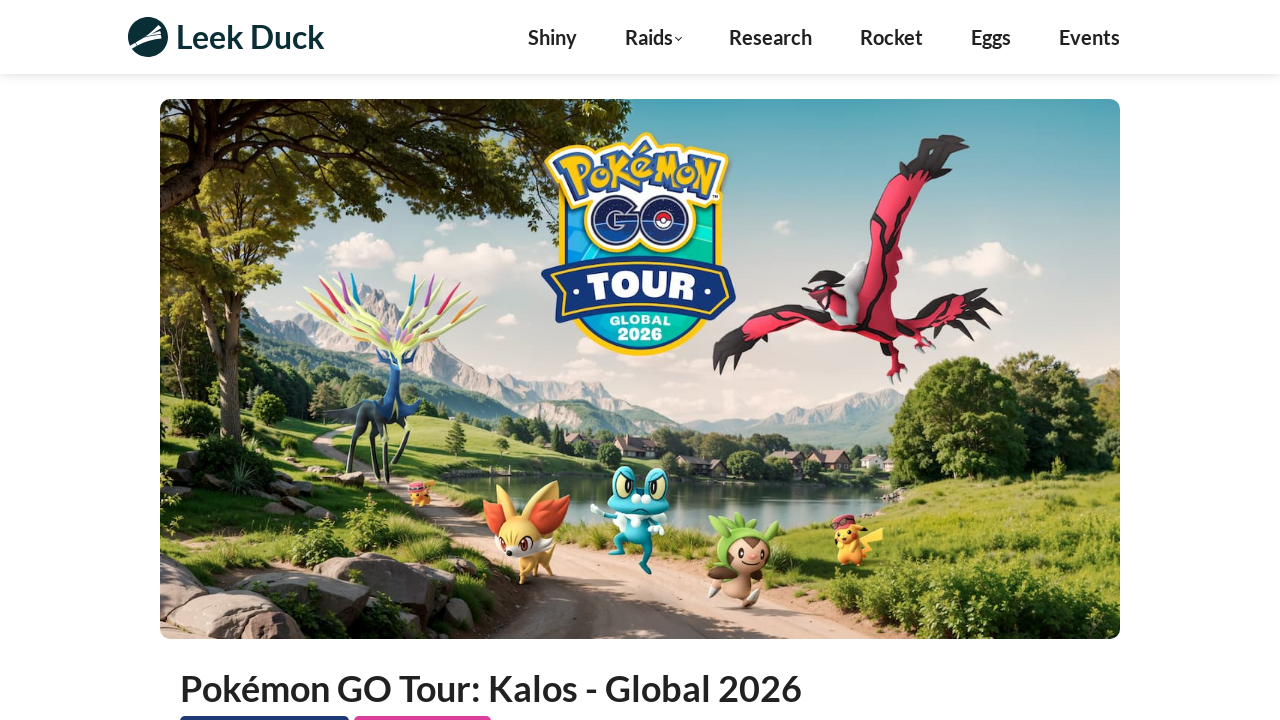

Event end time element loaded
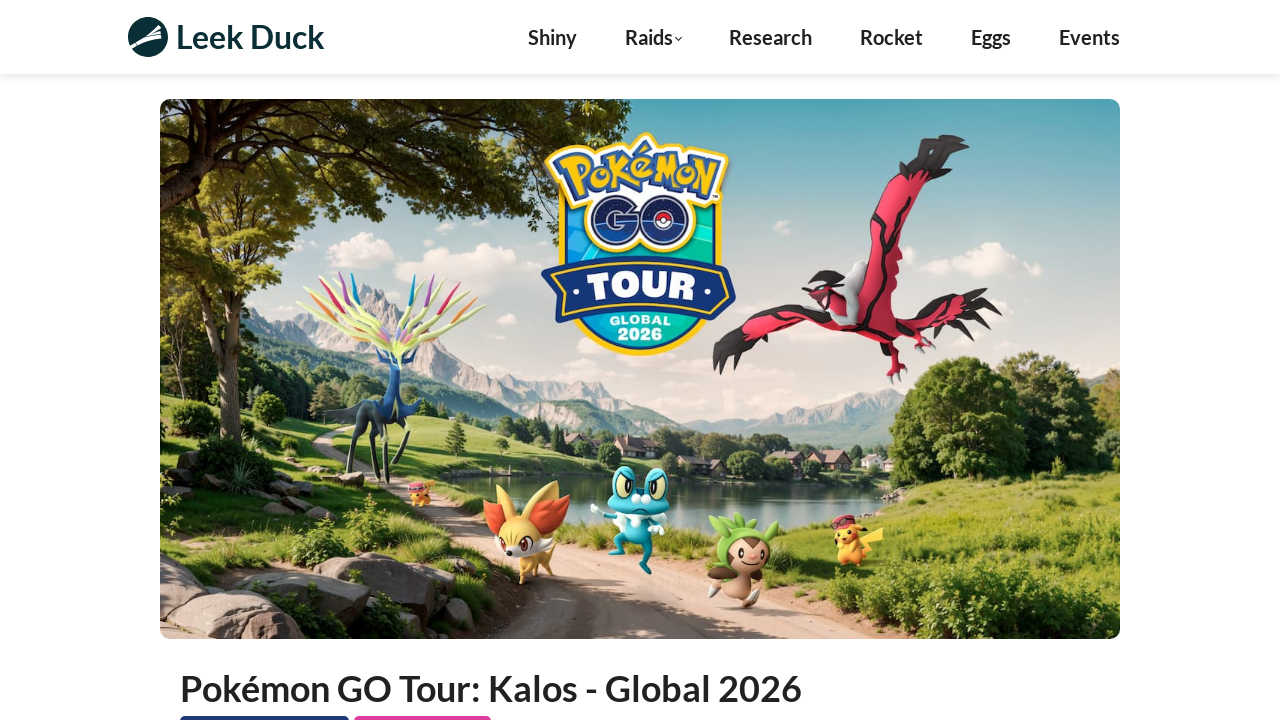

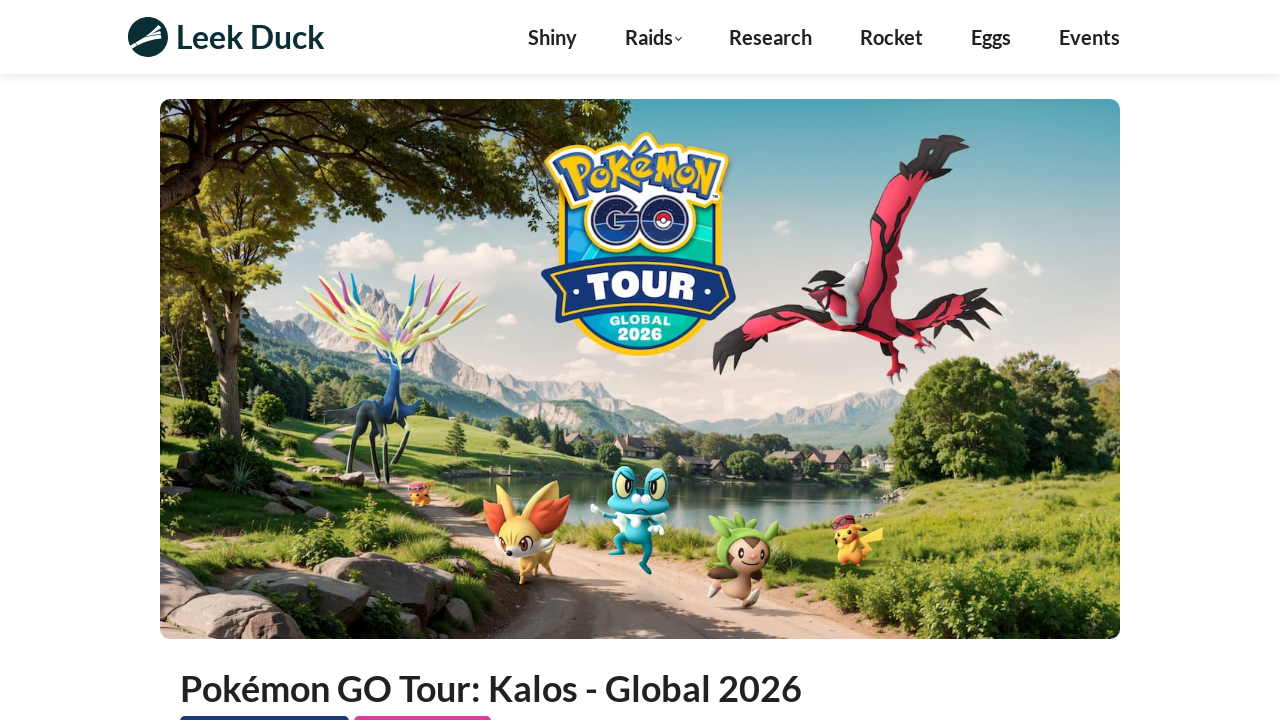